Tests double-click functionality on a button and handles the resulting alert dialog

Starting URL: http://only-testing-blog.blogspot.in/2014/09/selectable.html

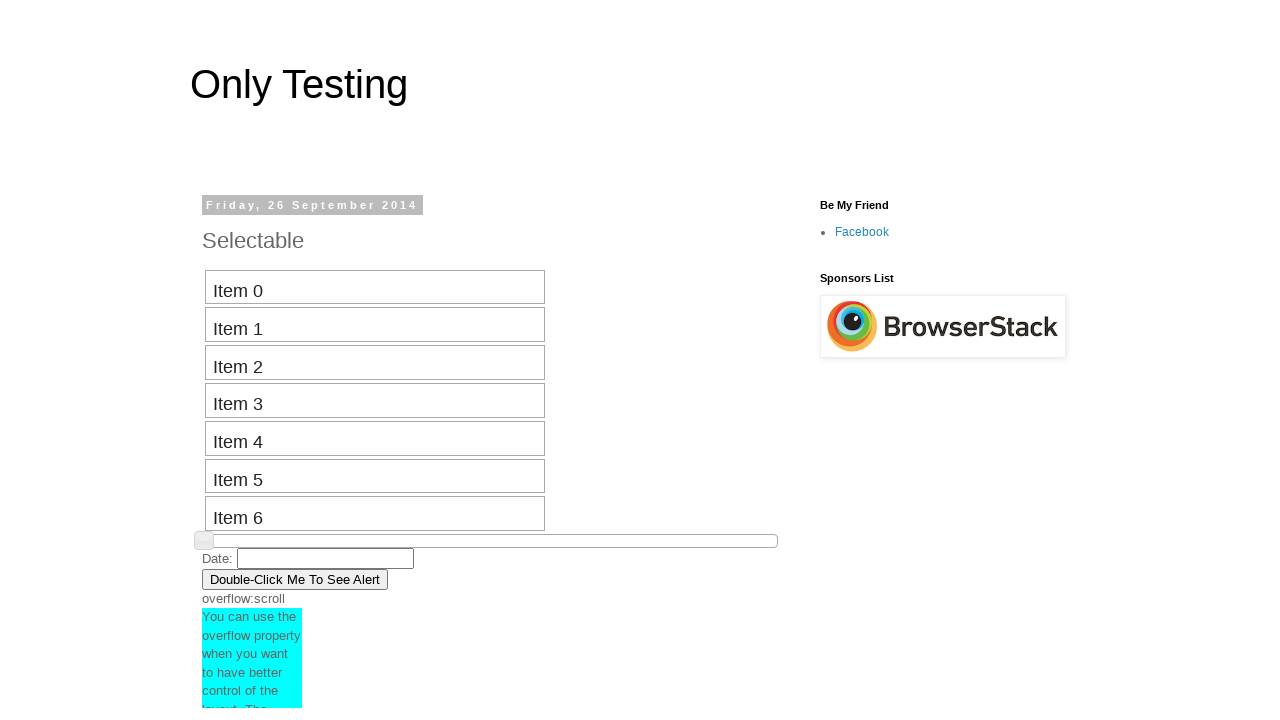

Located button with ondblclick event handler
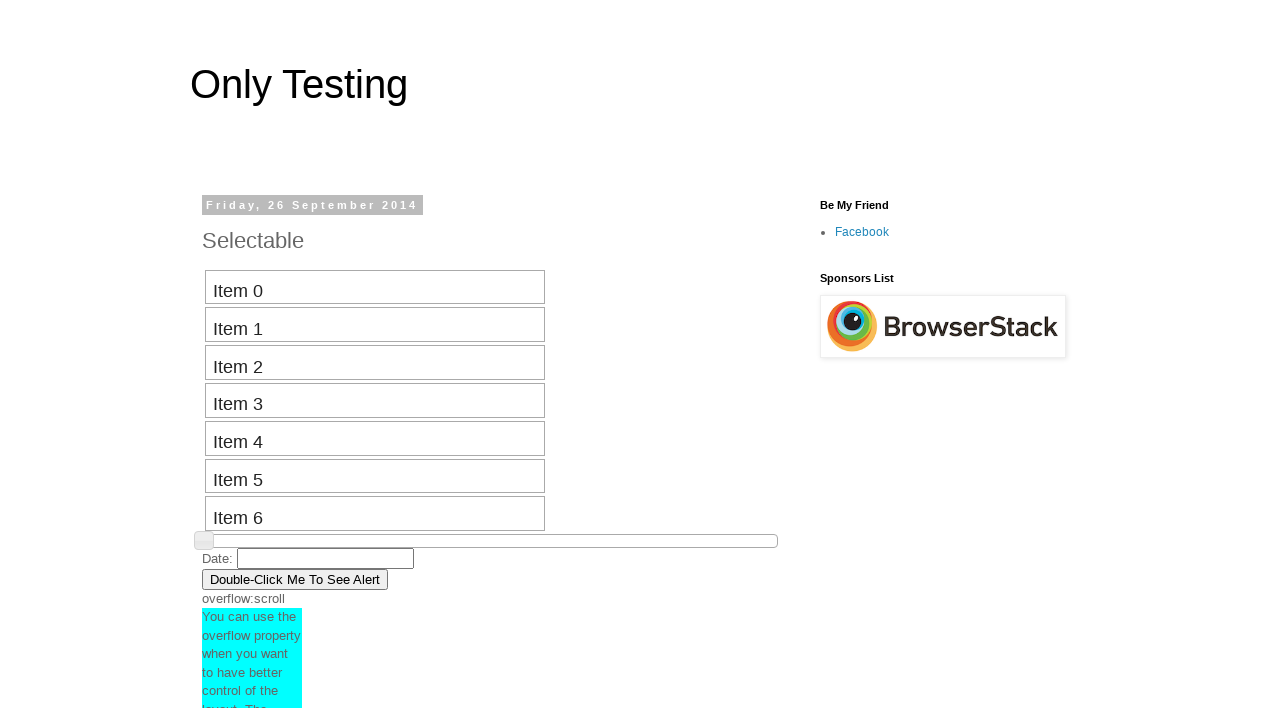

Double-clicked the button to trigger myFunction() at (295, 579) on xpath=//button[@ondblclick='myFunction()']
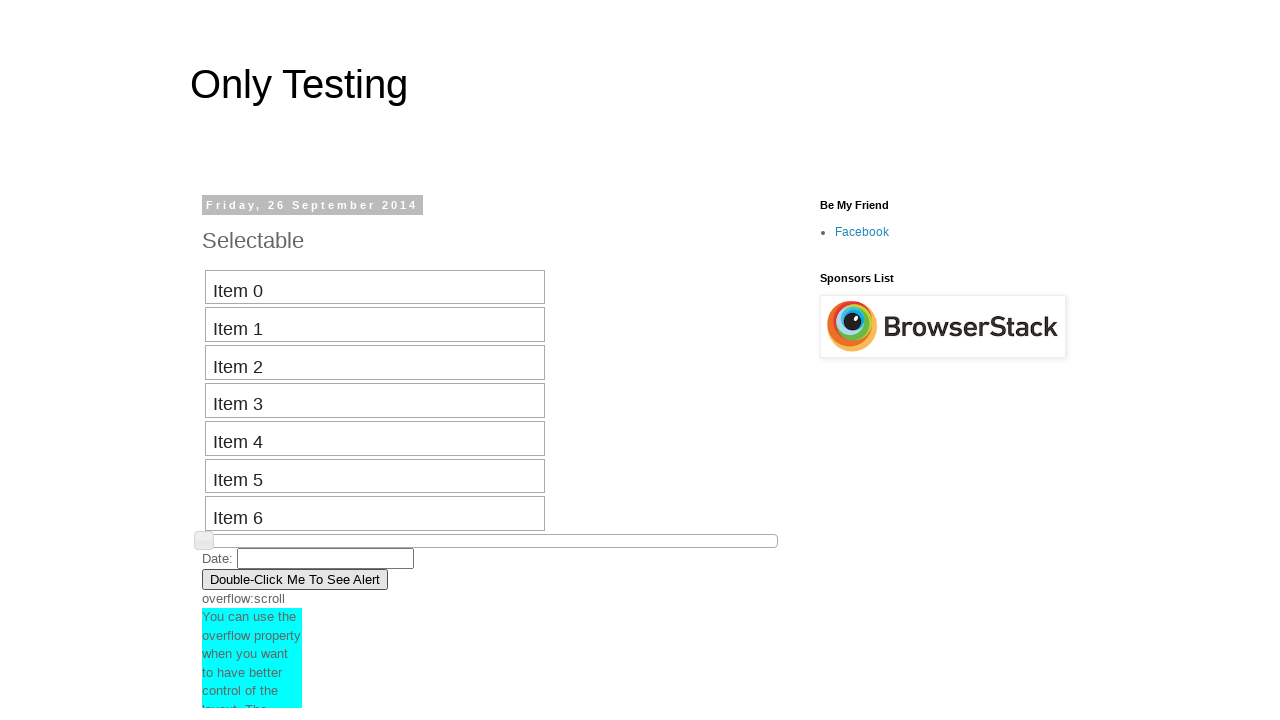

Set up dialog handler to dismiss alerts
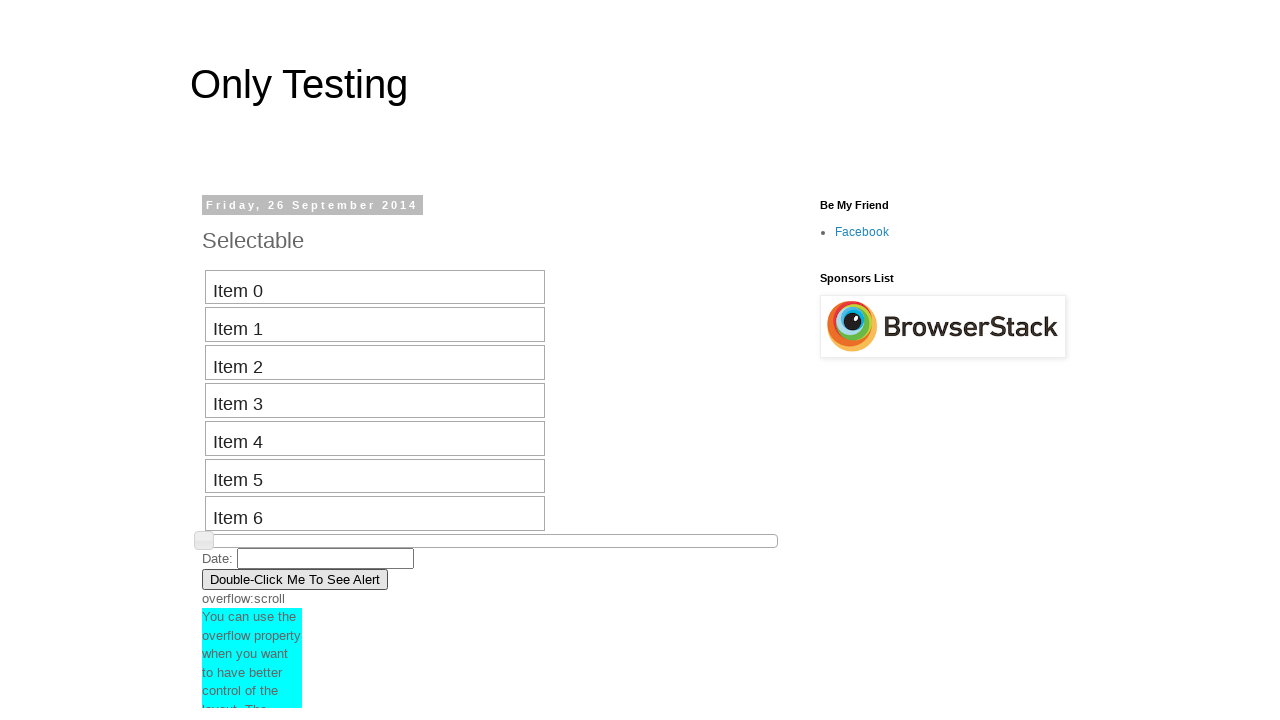

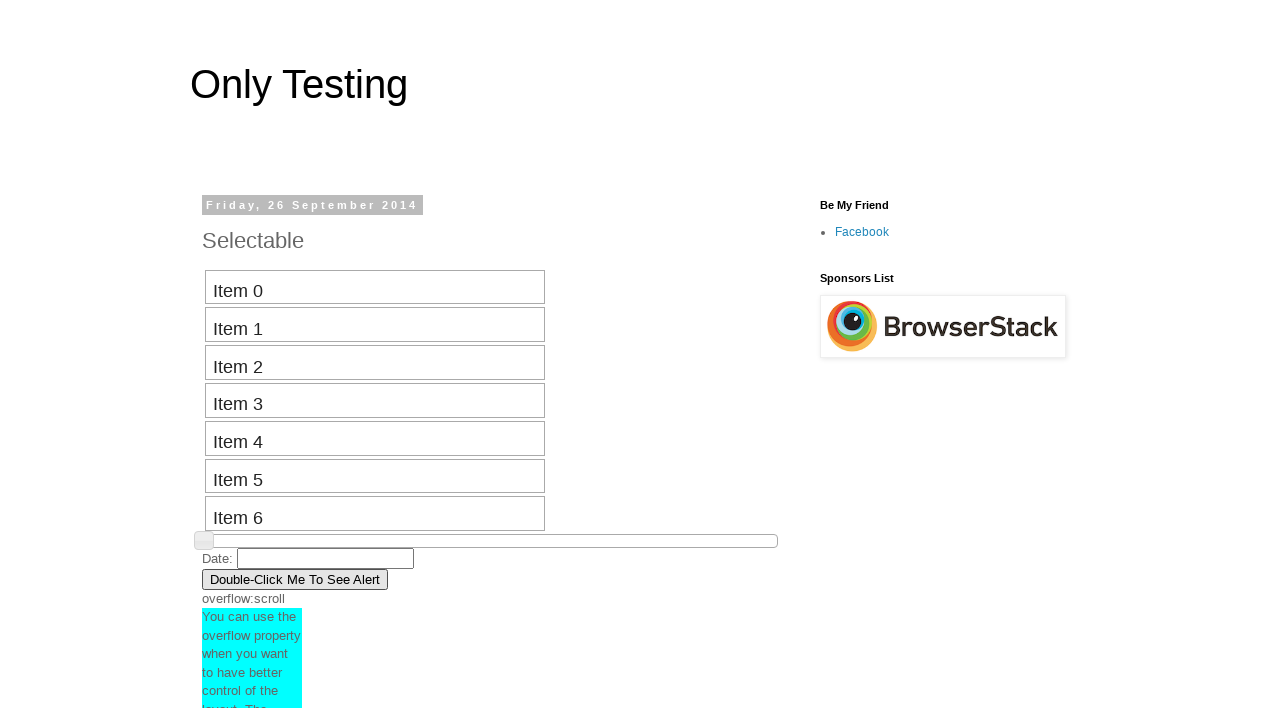